Tests the passenger selection functionality on a flight booking practice page by clicking to increment adult passenger count and verifying the display shows "5 Adult"

Starting URL: https://rahulshettyacademy.com/dropdownsPractise/

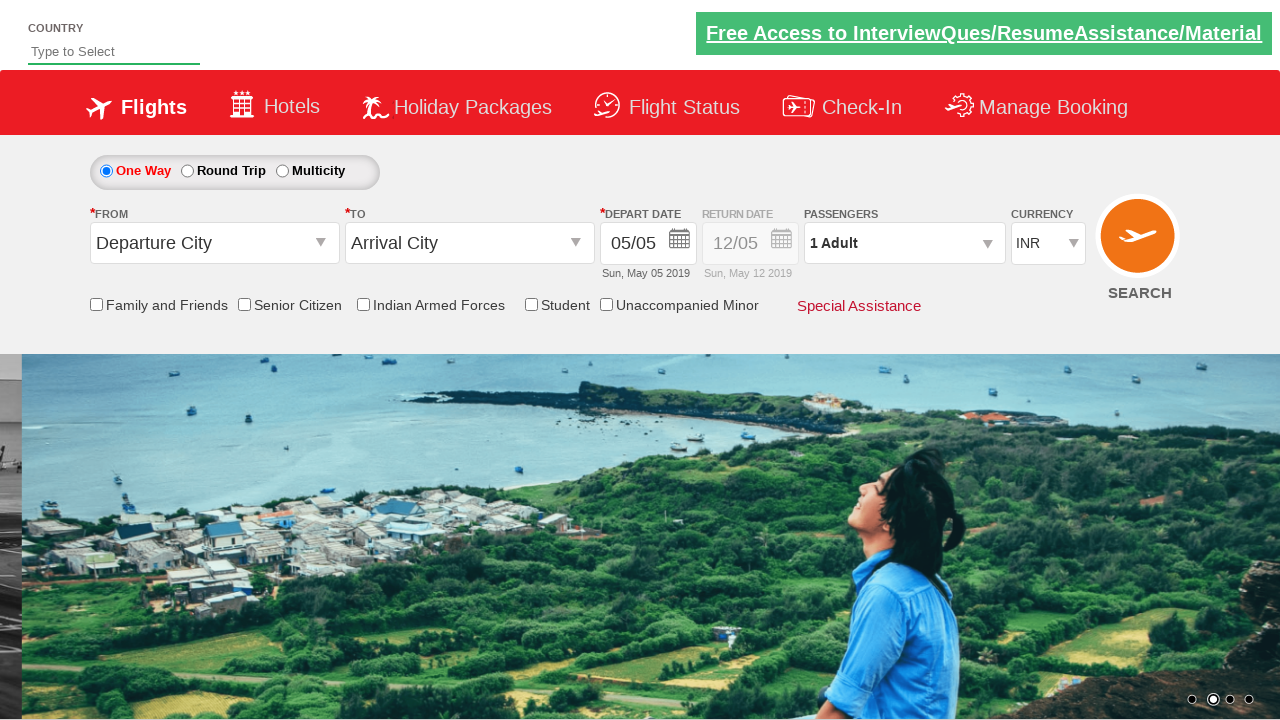

Verified senior citizen discount checkbox is not selected by default
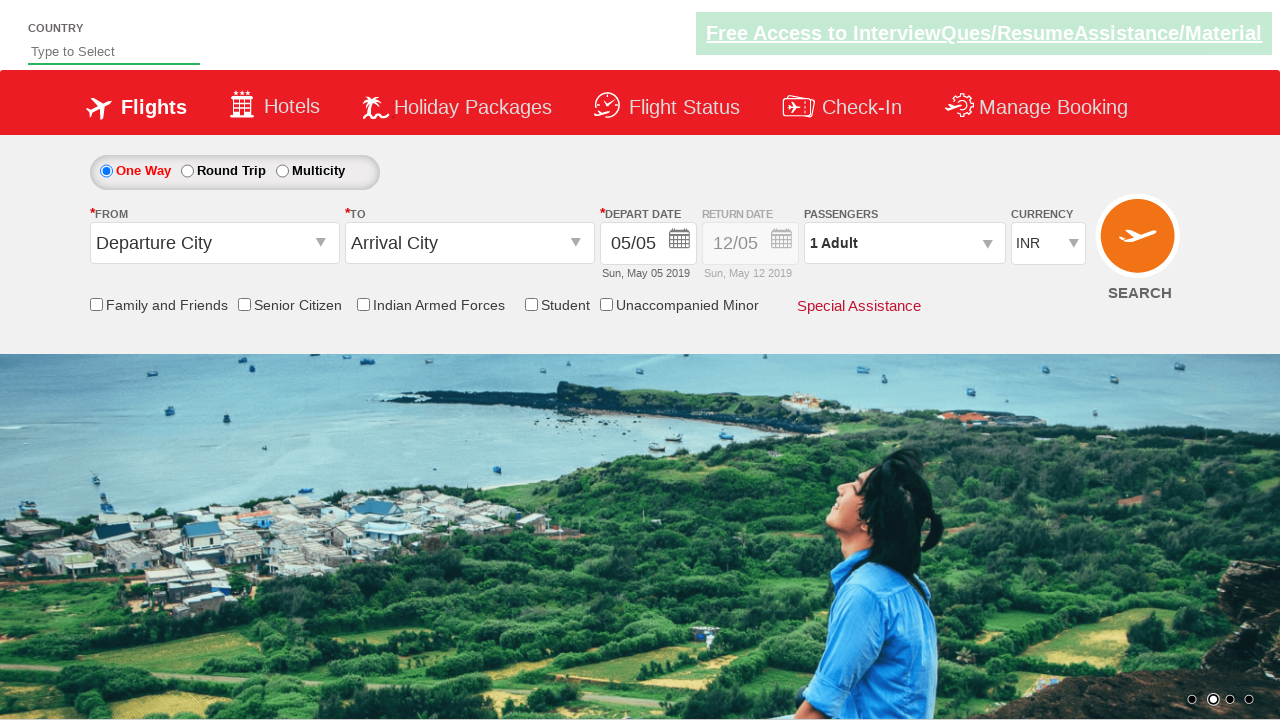

Clicked on passenger info dropdown to open it at (904, 243) on #divpaxinfo
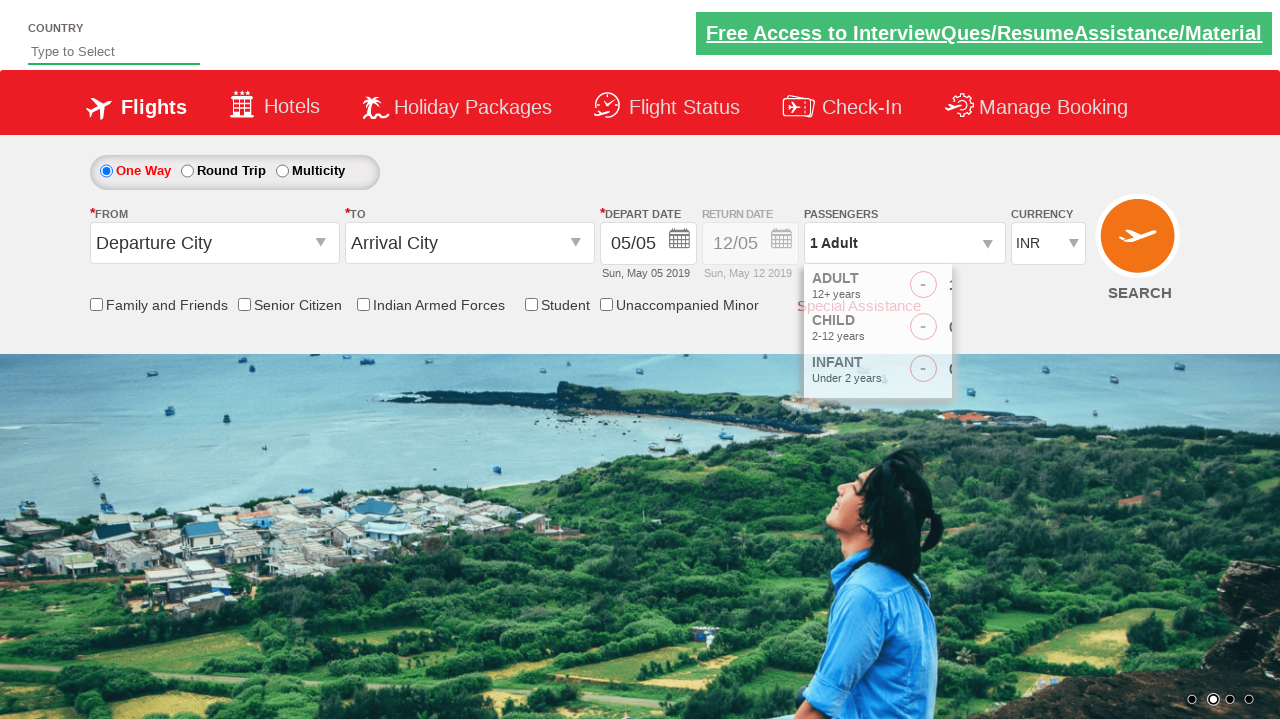

Waited for dropdown to be visible
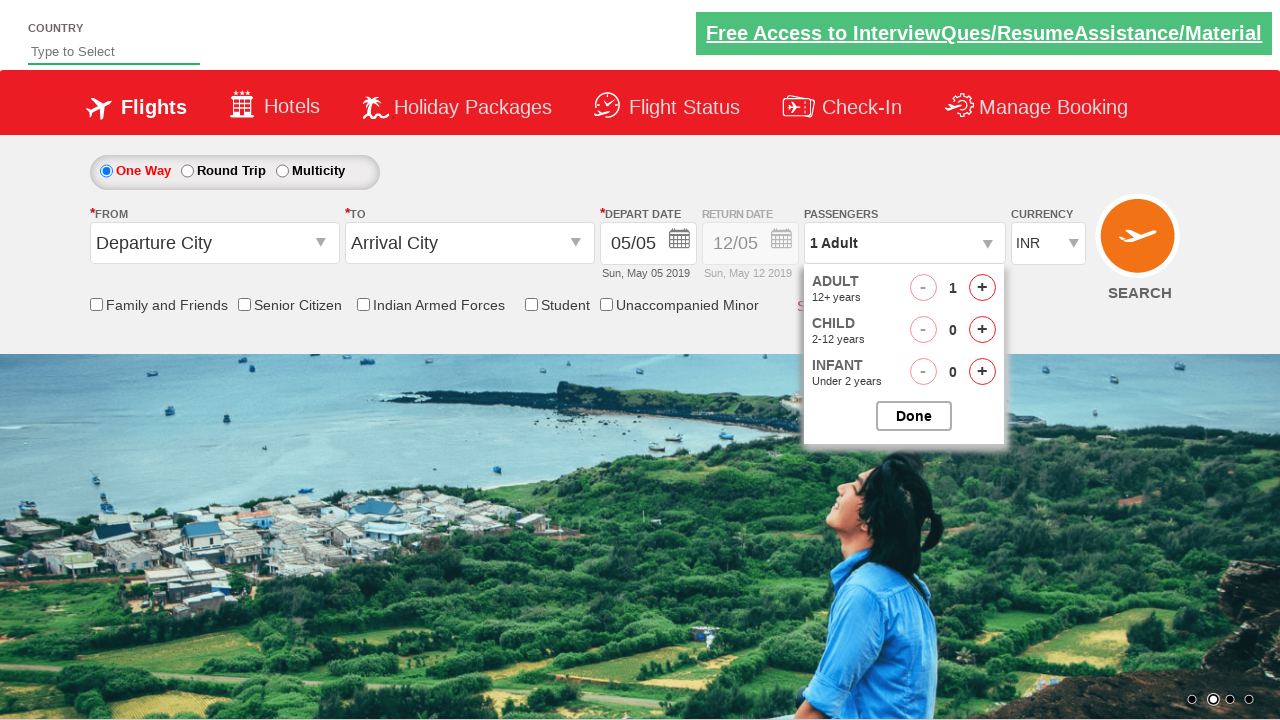

Clicked increment adult button (iteration 1/4) at (982, 288) on #hrefIncAdt
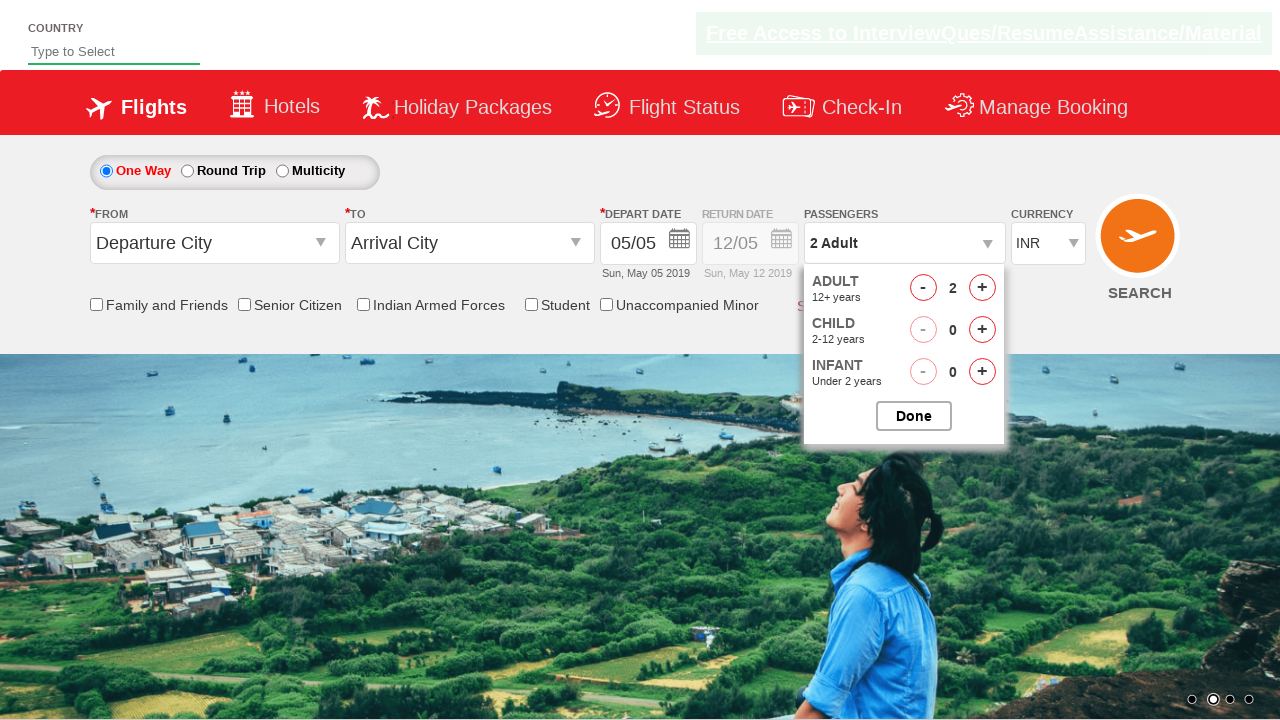

Clicked increment adult button (iteration 2/4) at (982, 288) on #hrefIncAdt
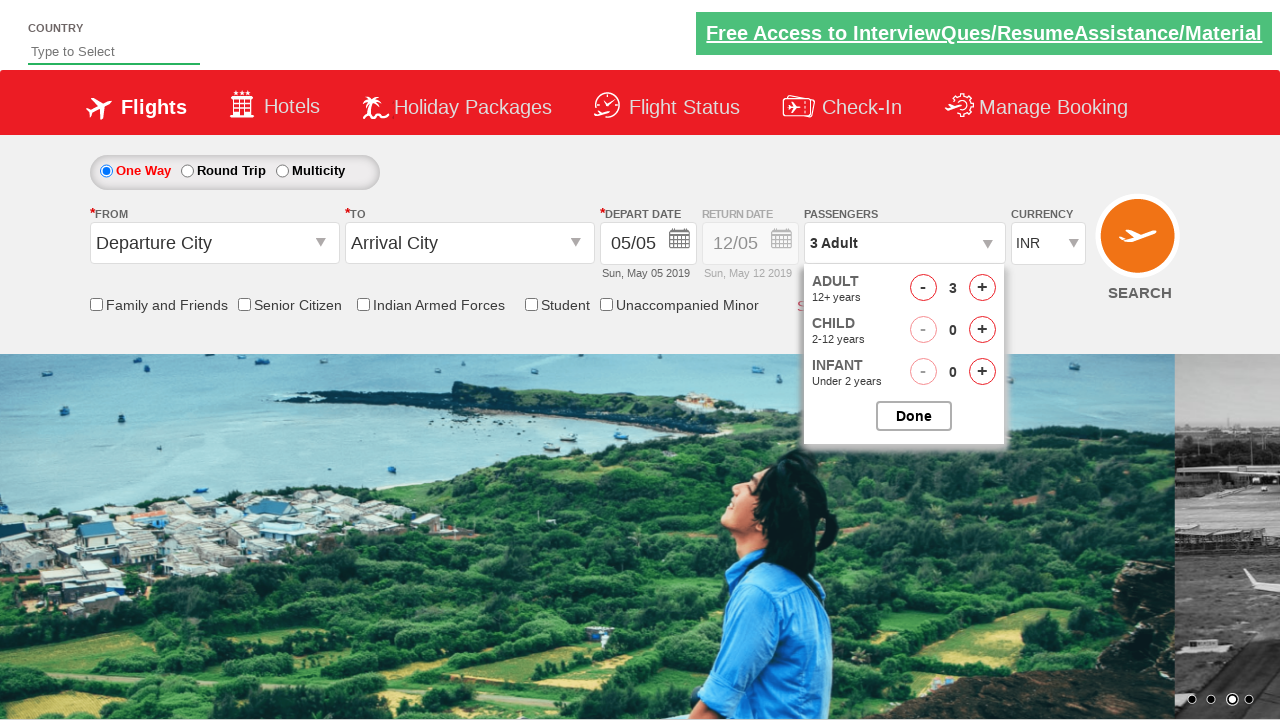

Clicked increment adult button (iteration 3/4) at (982, 288) on #hrefIncAdt
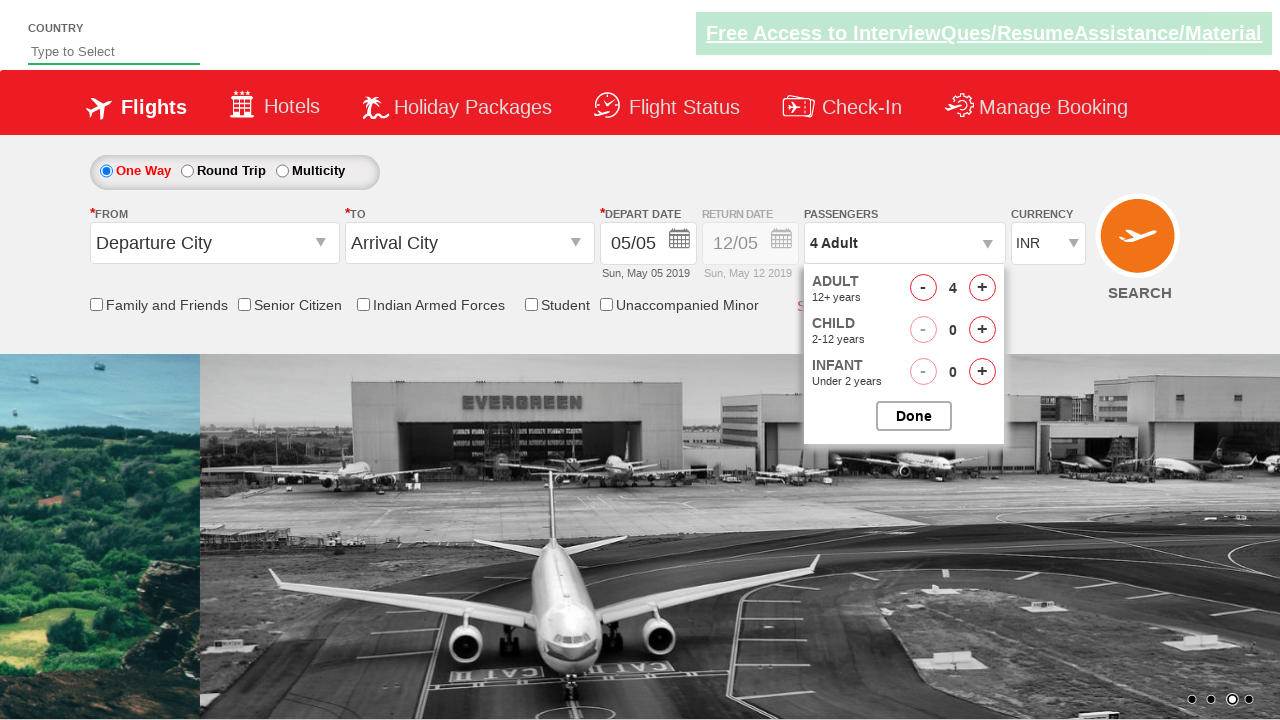

Clicked increment adult button (iteration 4/4) at (982, 288) on #hrefIncAdt
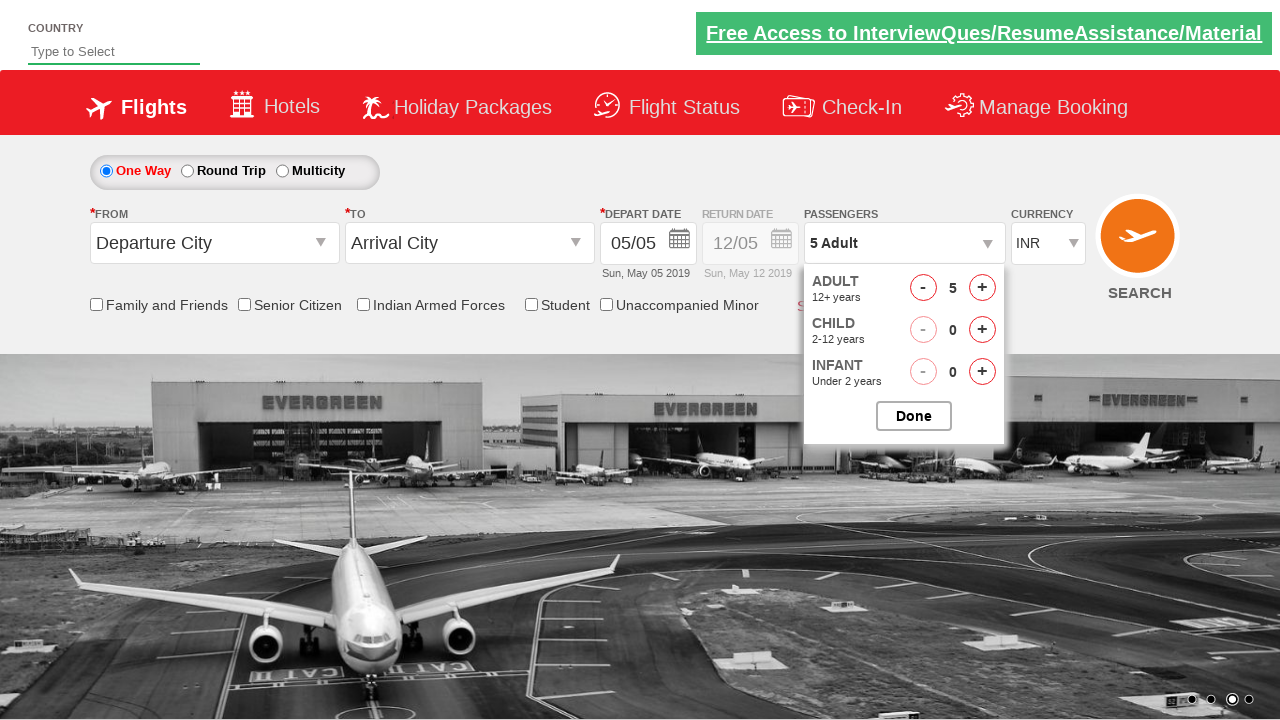

Retrieved passenger text content from dropdown
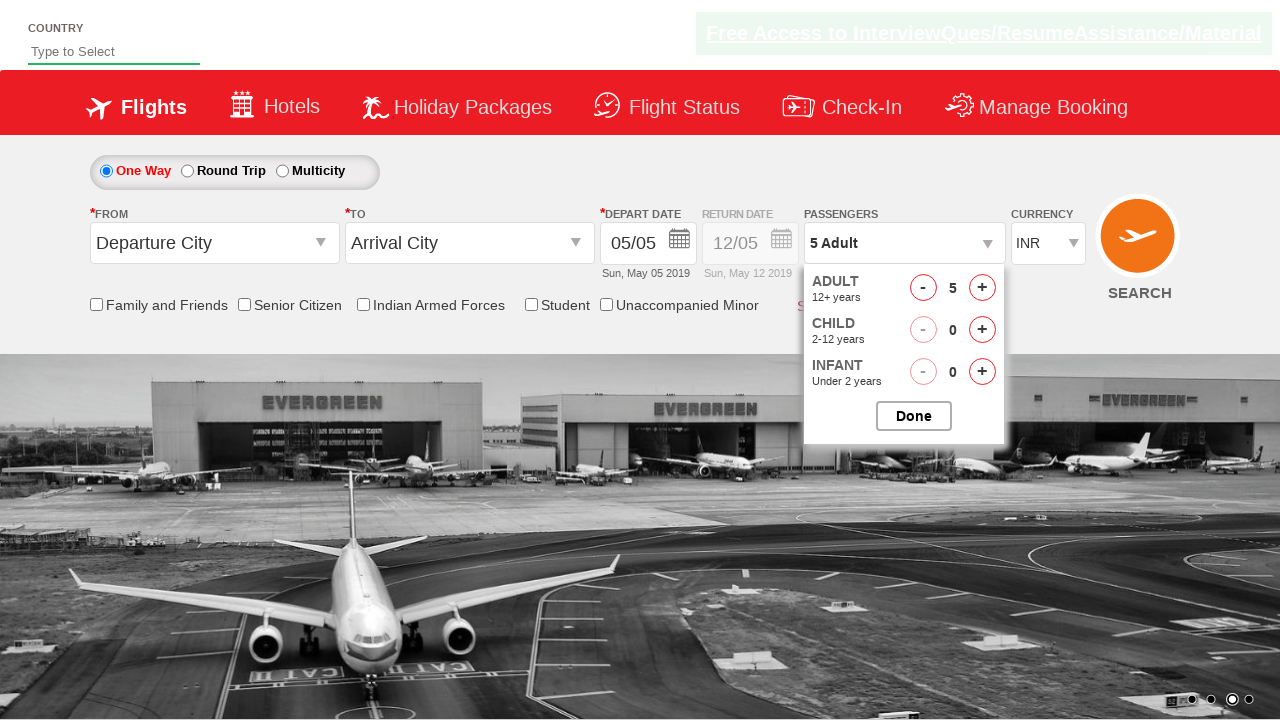

Verified passenger count displays '5 Adult'
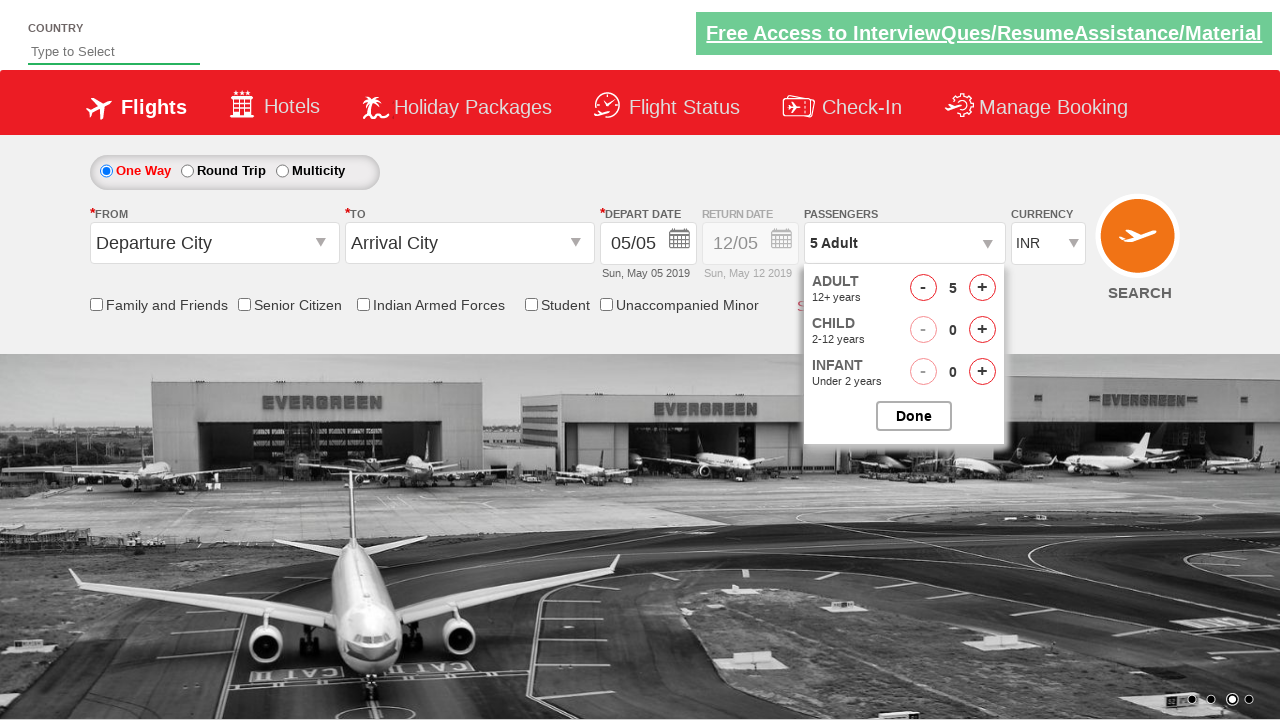

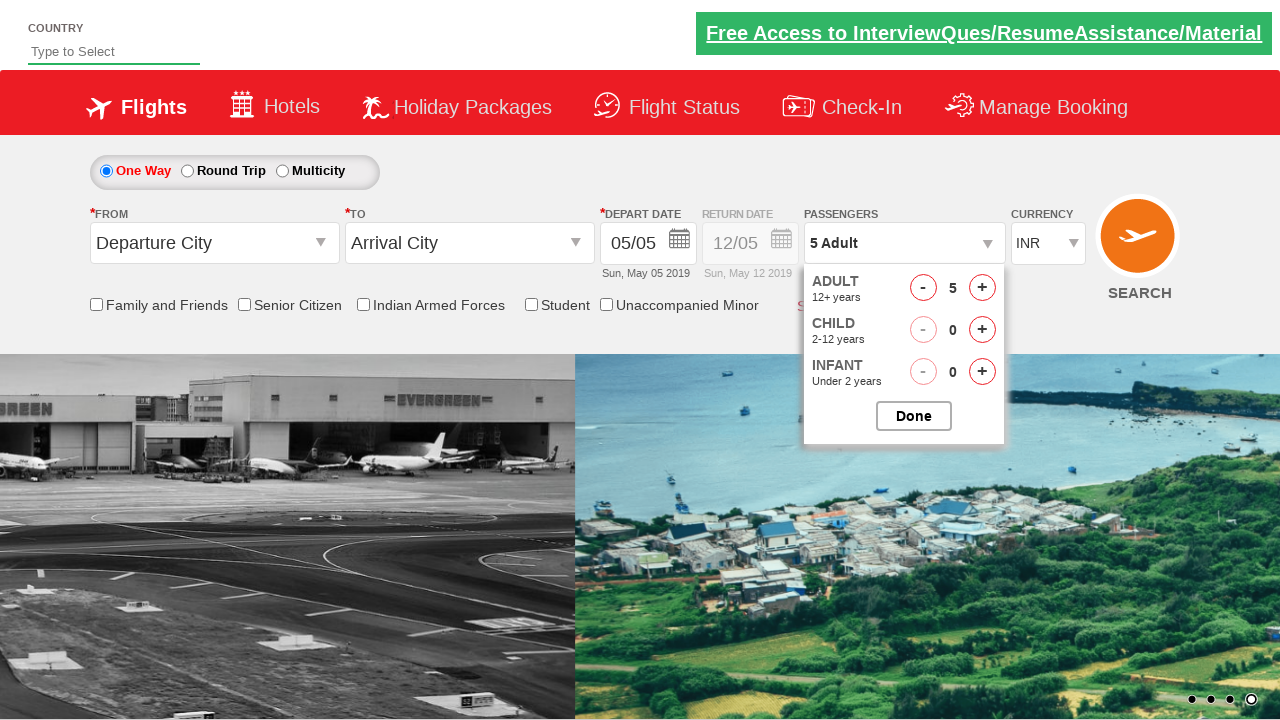